Tests JavaScript confirm alert functionality by clicking the confirm button, capturing alert text, dismissing it, and verifying the result

Starting URL: https://the-internet.herokuapp.com/javascript_alerts

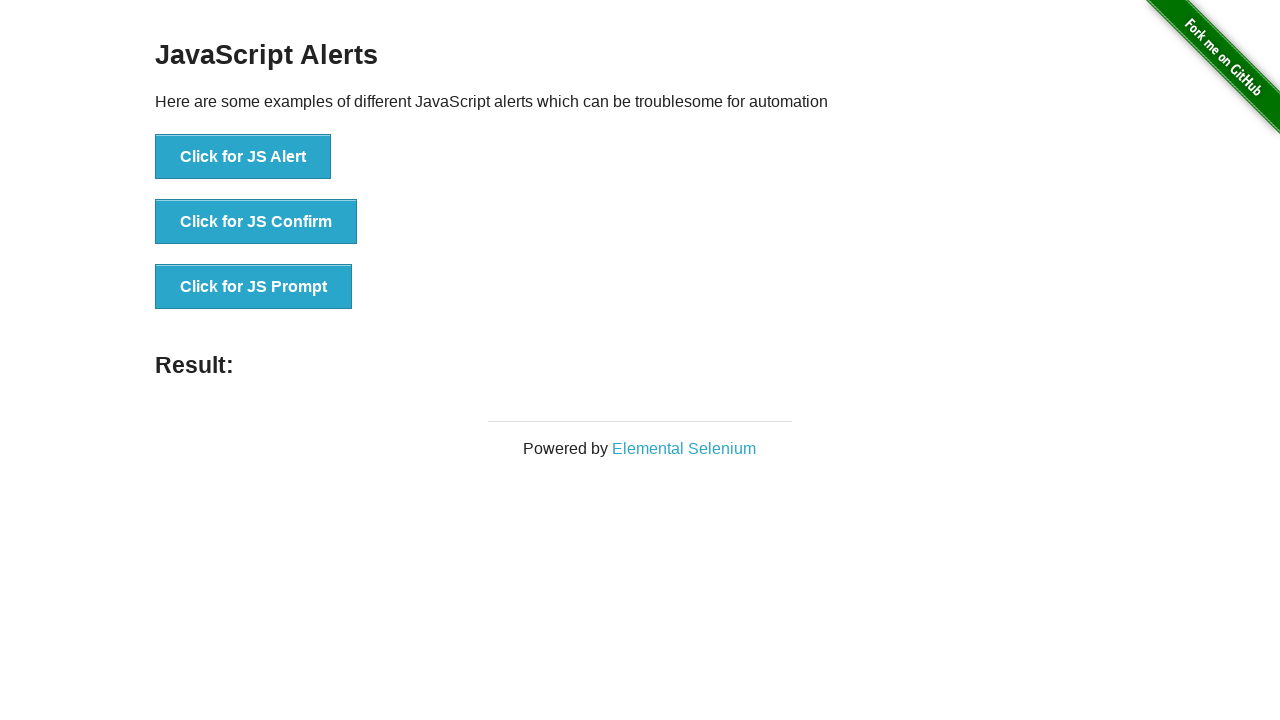

Clicked button to trigger JavaScript confirm alert at (256, 222) on xpath=//button[text()='Click for JS Confirm']
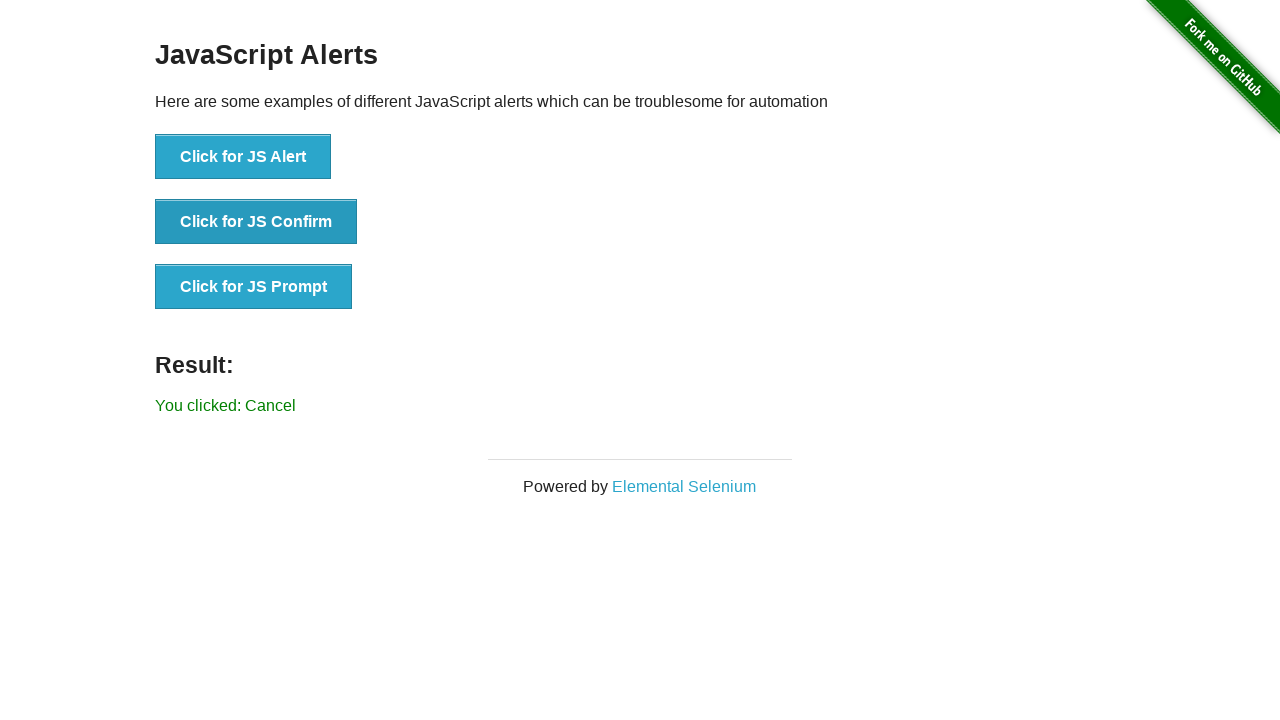

Set up dialog handler to dismiss the alert
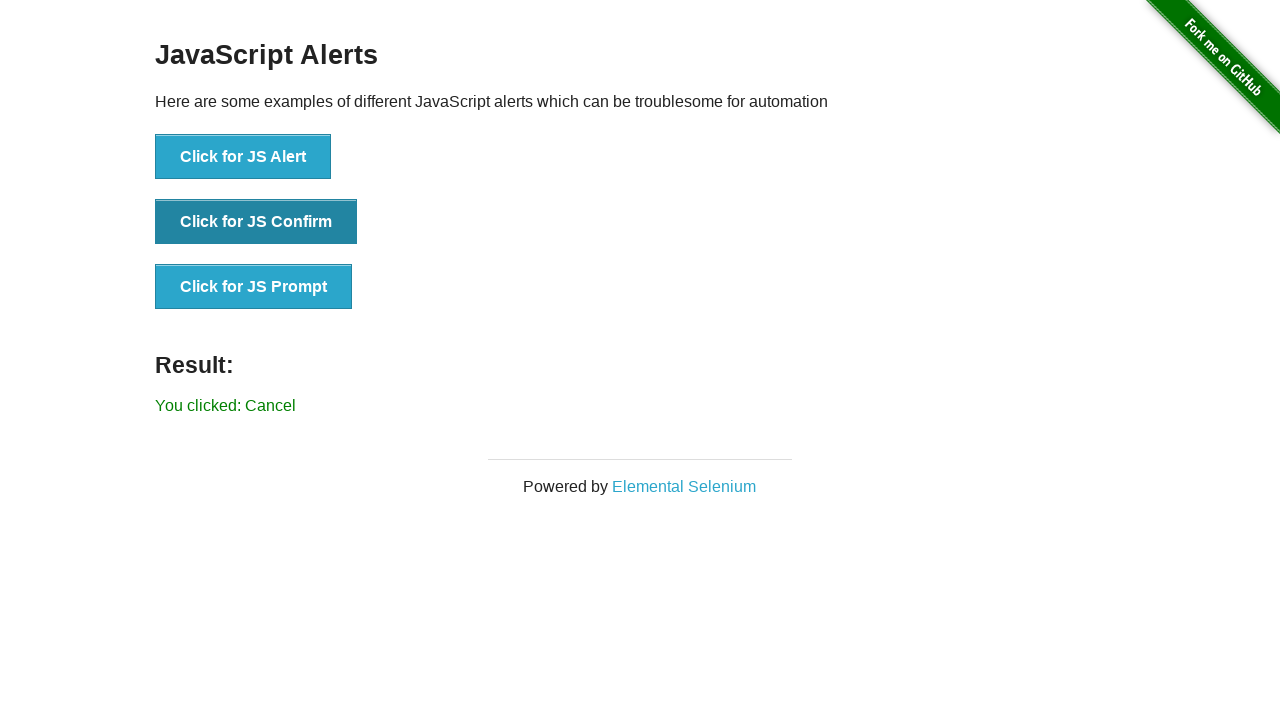

Waited for result element to appear
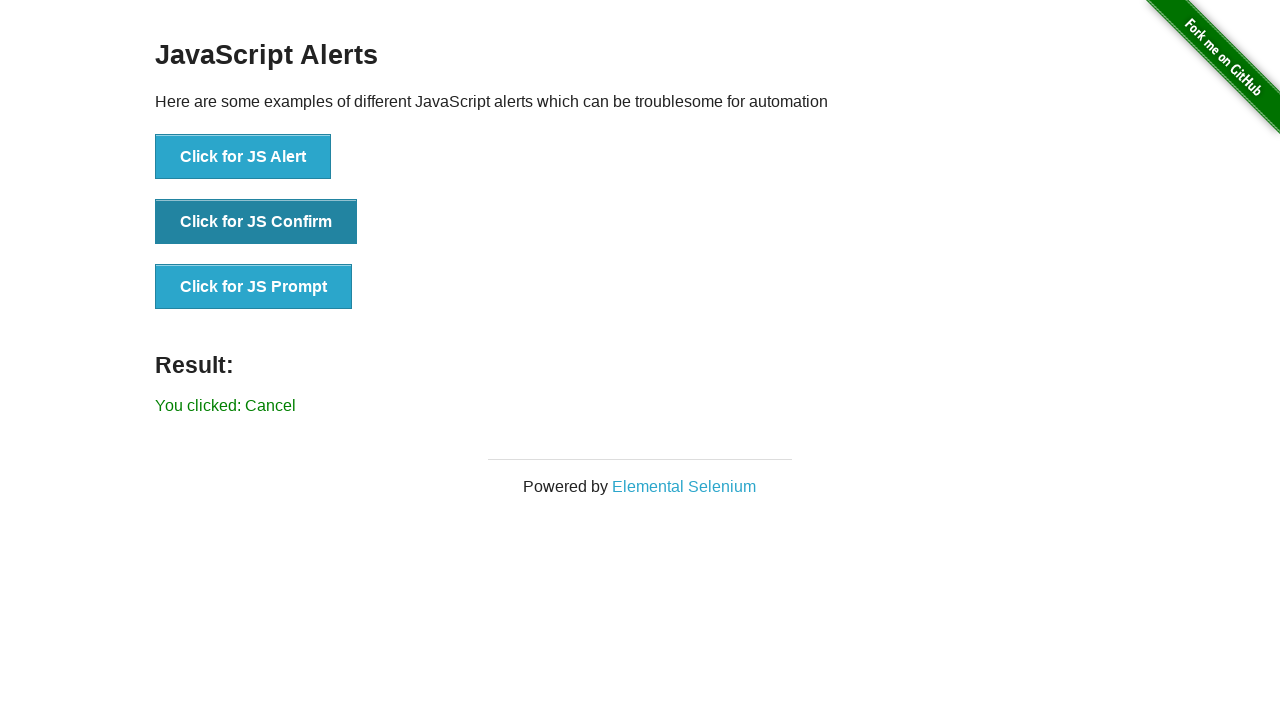

Retrieved result text from page
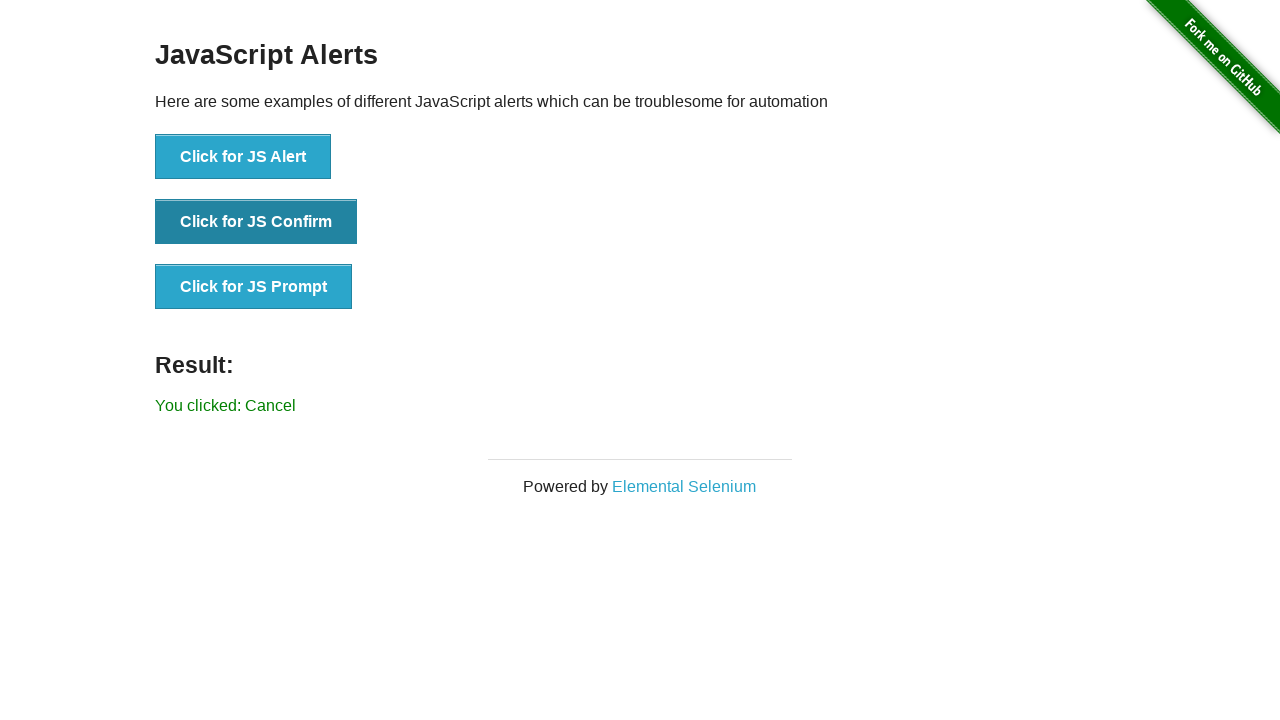

Test passed - result text contains 'Cancel'
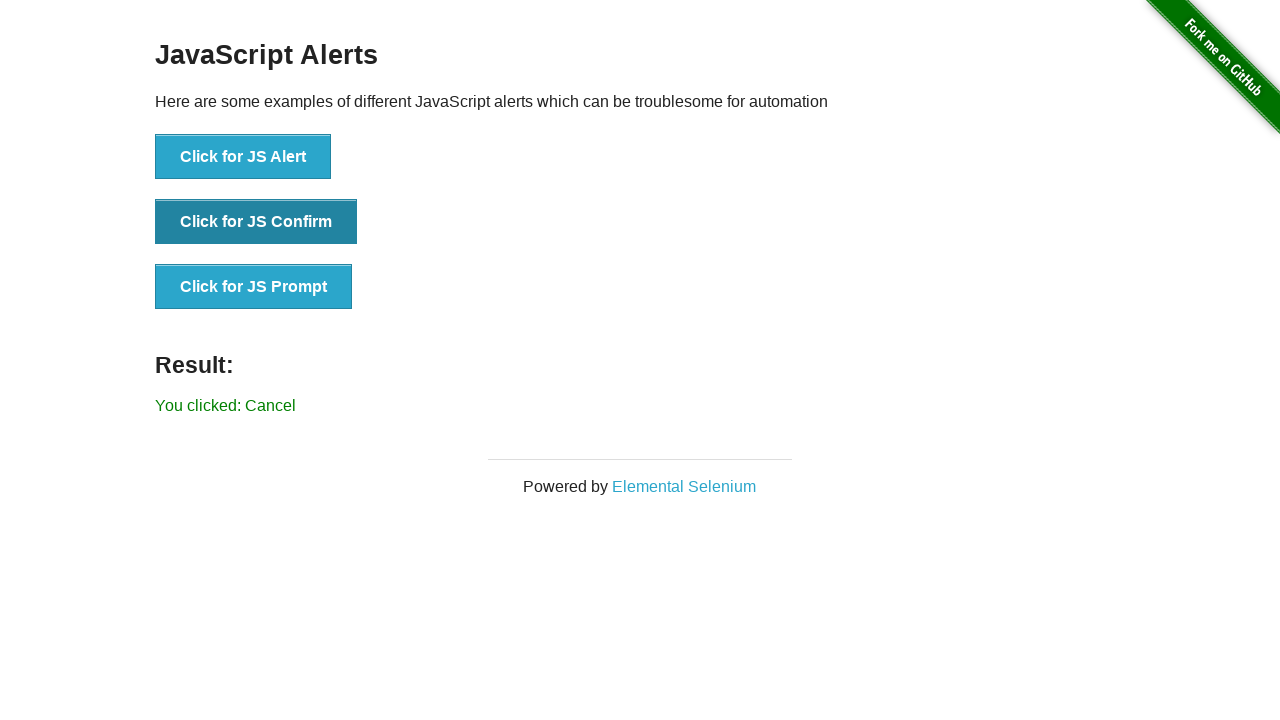

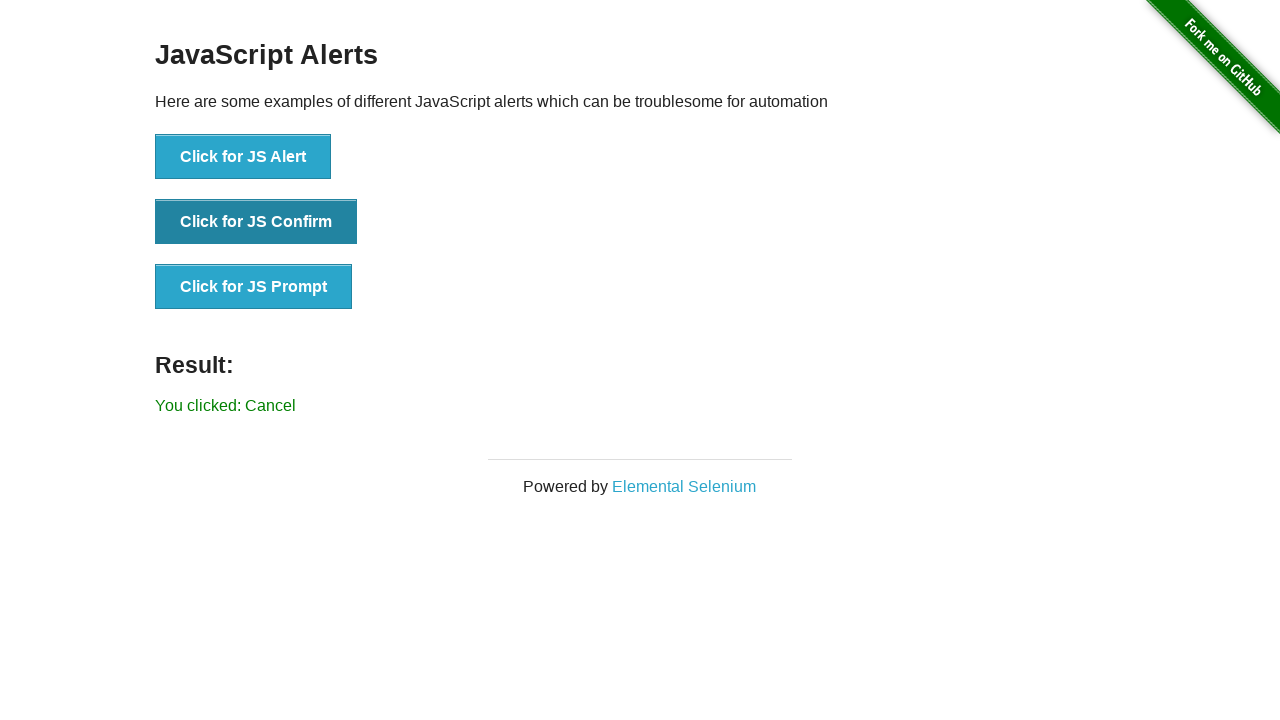